Tests hover functionality by hovering over user images to reveal hidden profile information

Starting URL: http://the-internet.herokuapp.com/hovers

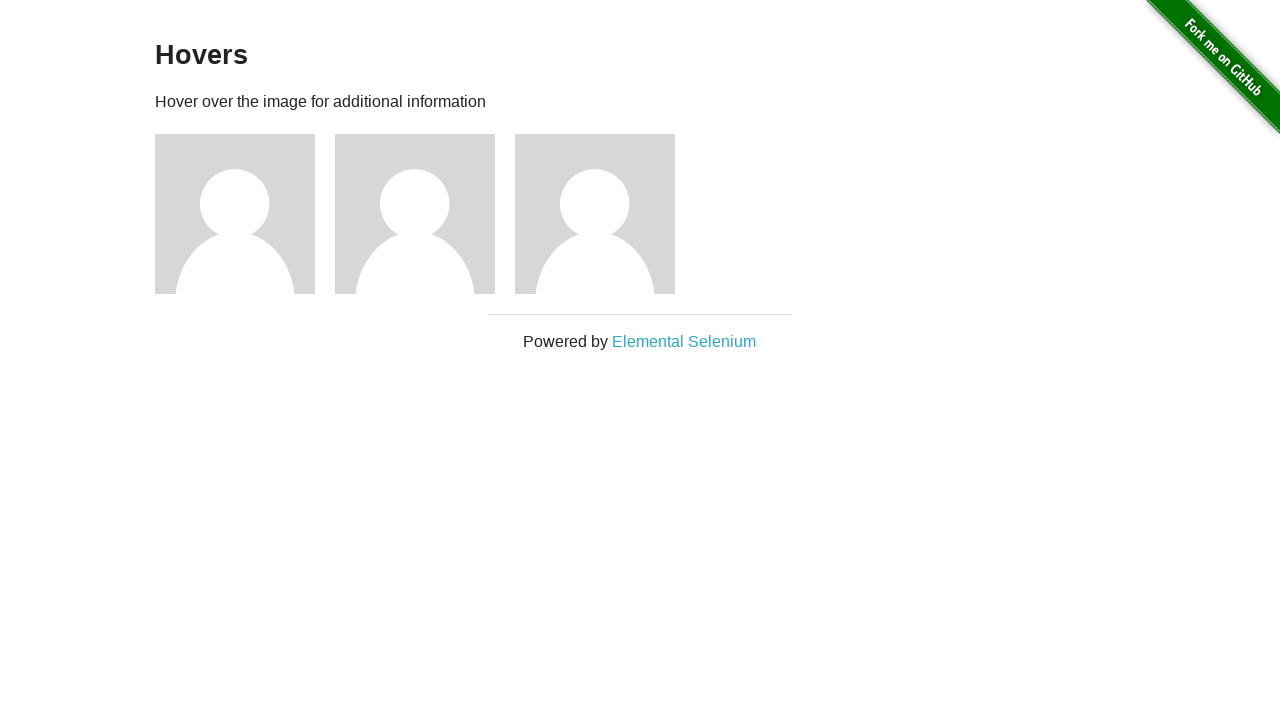

Waited for user image figures to load
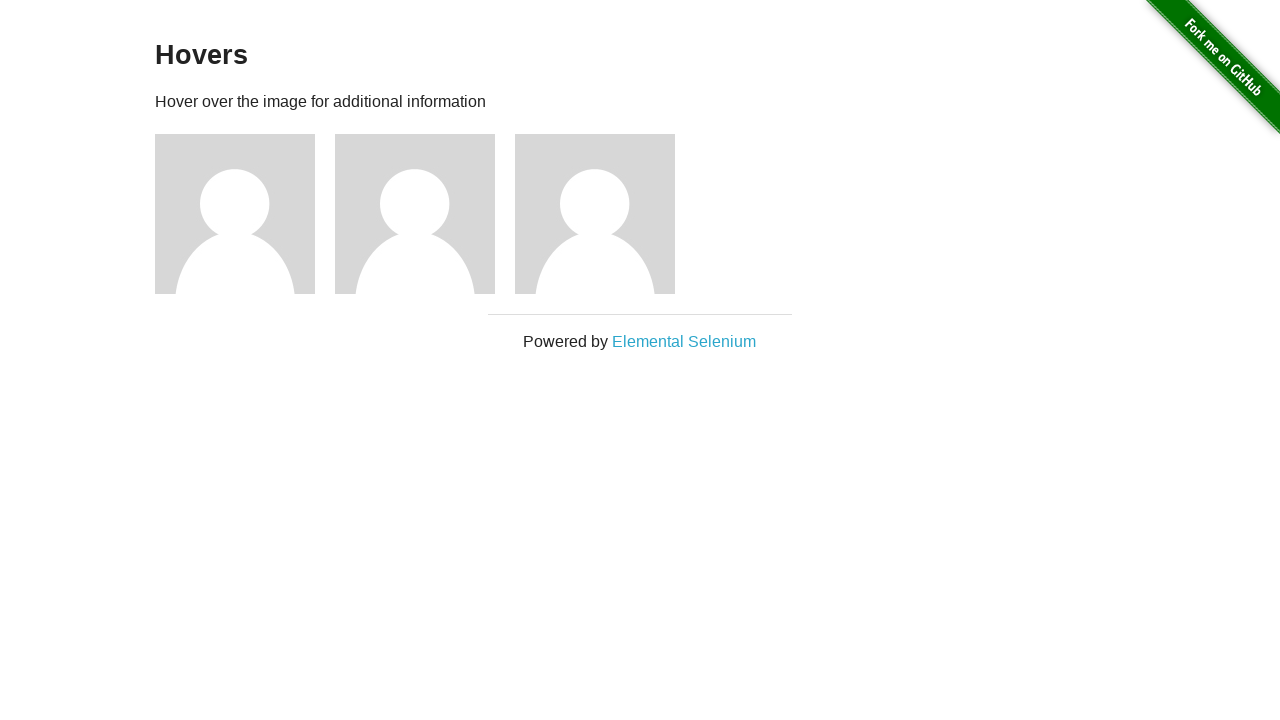

Hovered over the first user image to reveal profile information at (245, 214) on .figure >> nth=0
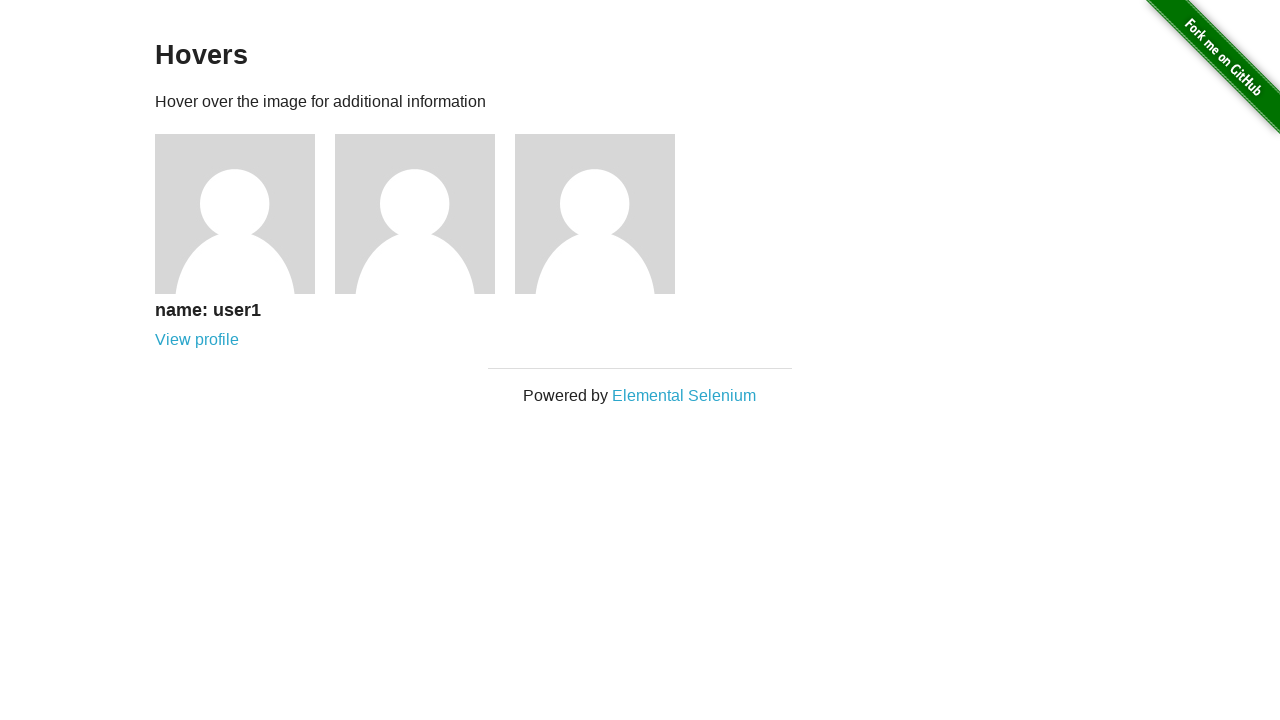

Waited for profile information caption to become visible
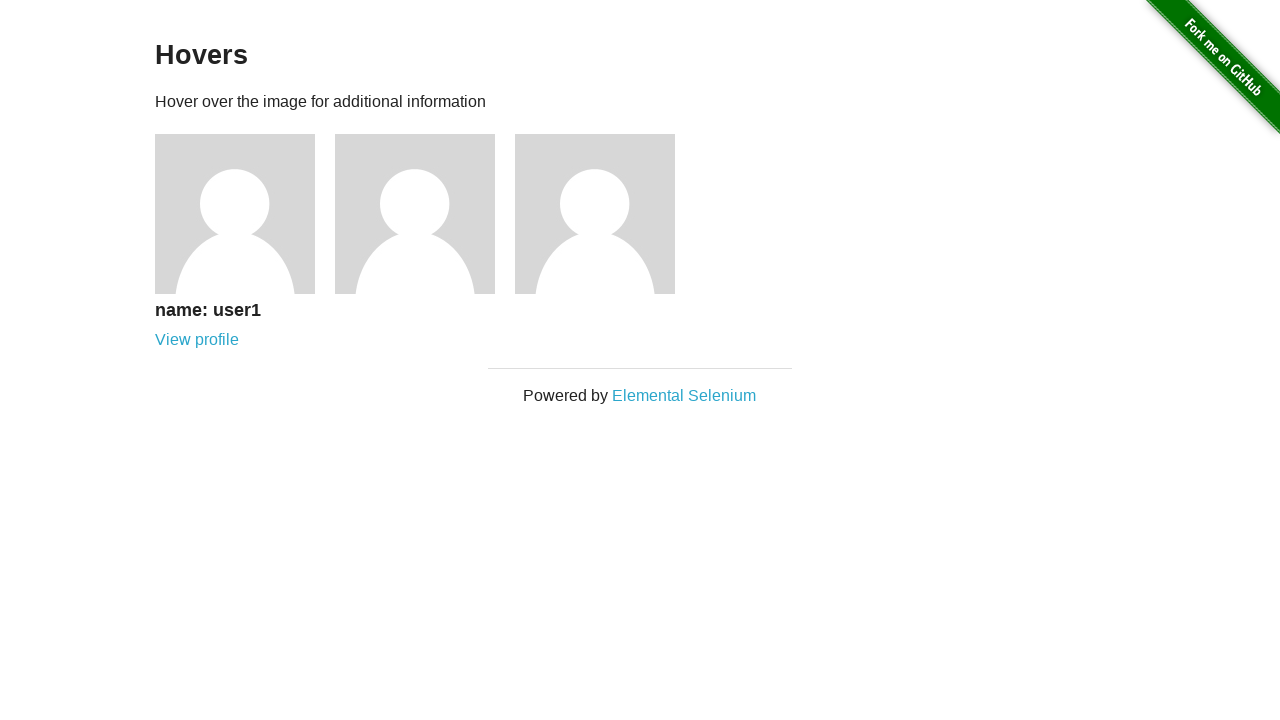

Hovered over the second user image to reveal profile information at (425, 214) on .figure >> nth=1
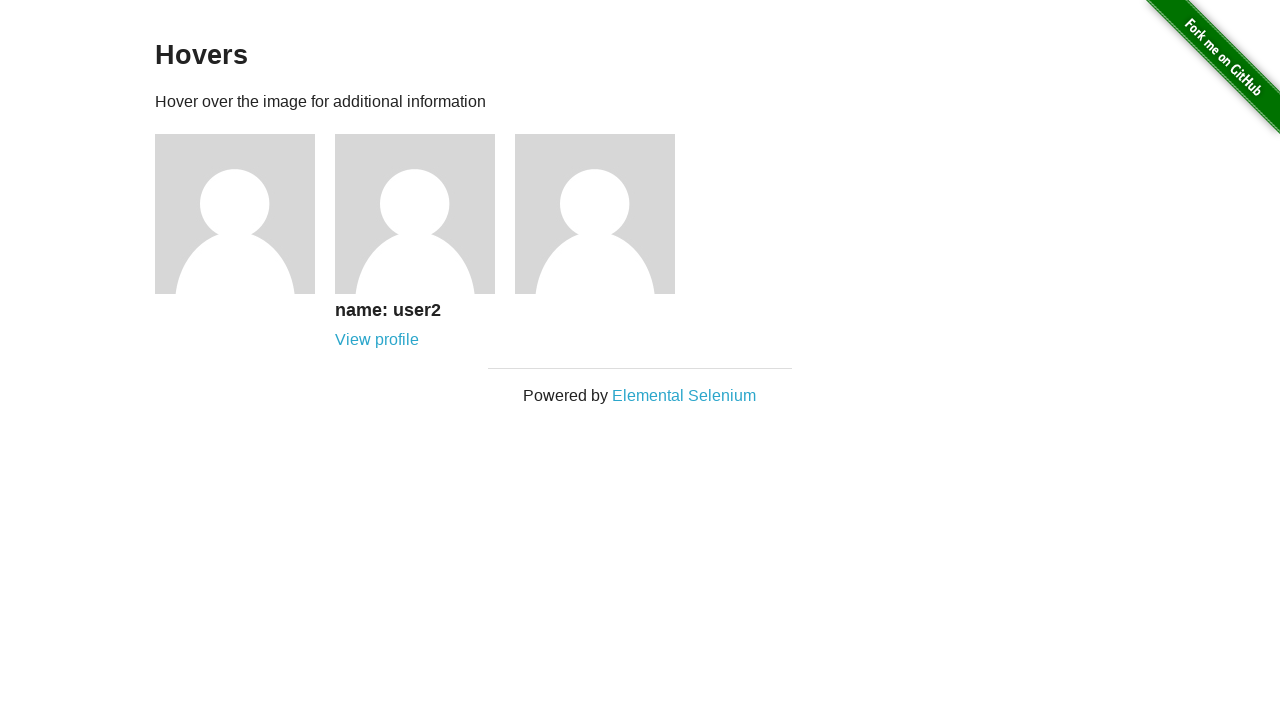

Hovered over the third user image to reveal profile information at (605, 214) on .figure >> nth=2
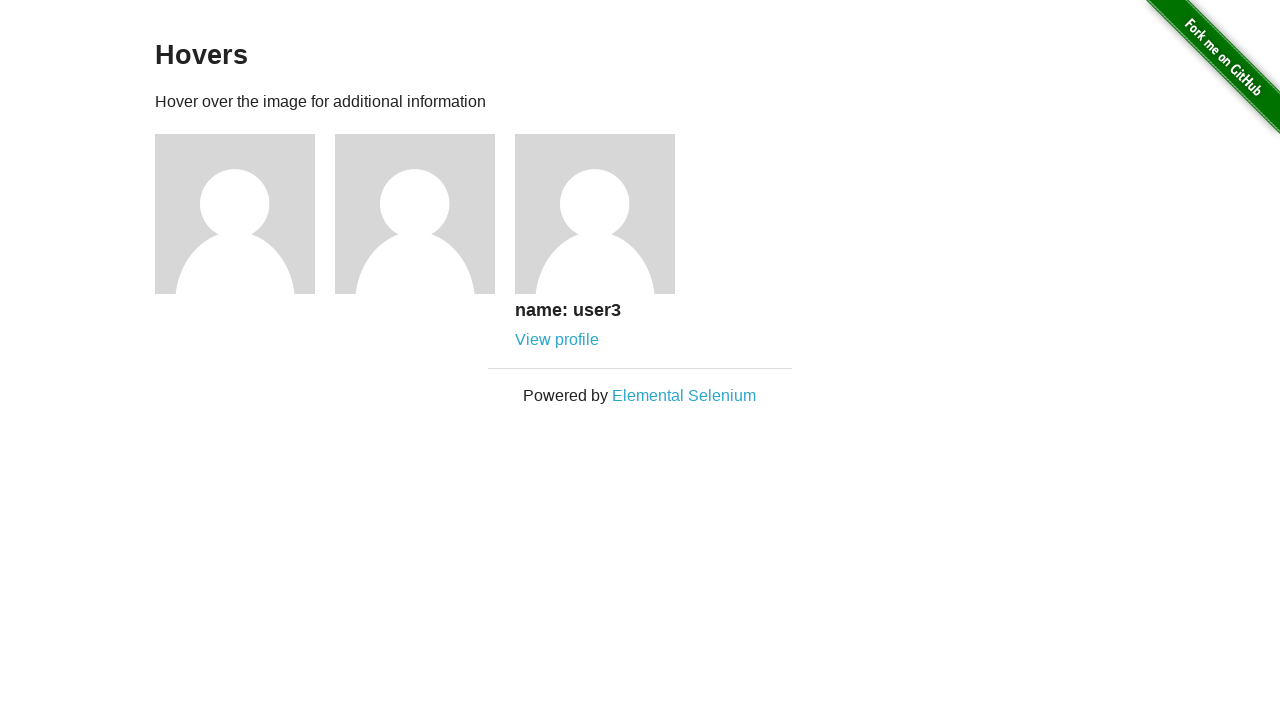

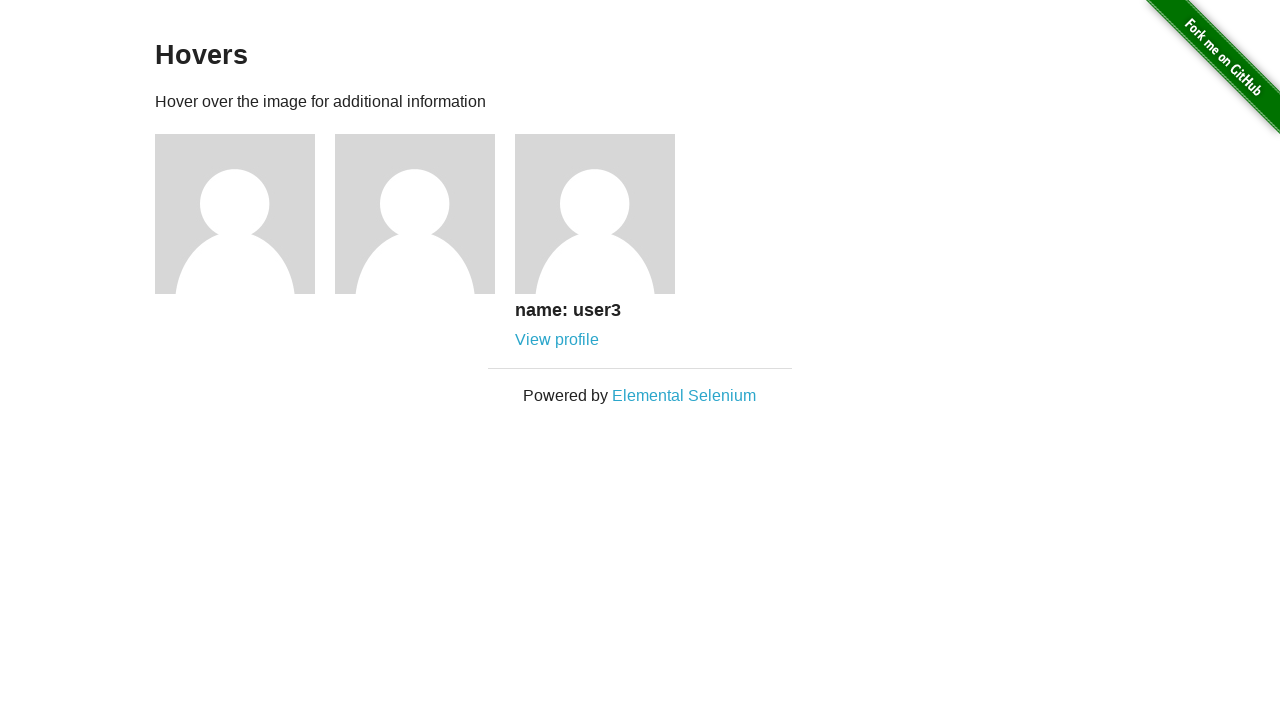